Tests a web calculator application by entering numbers, selecting different operators (plus, minus, times, divide), and verifying the calculated results

Starting URL: https://testpages.herokuapp.com/calculate.php

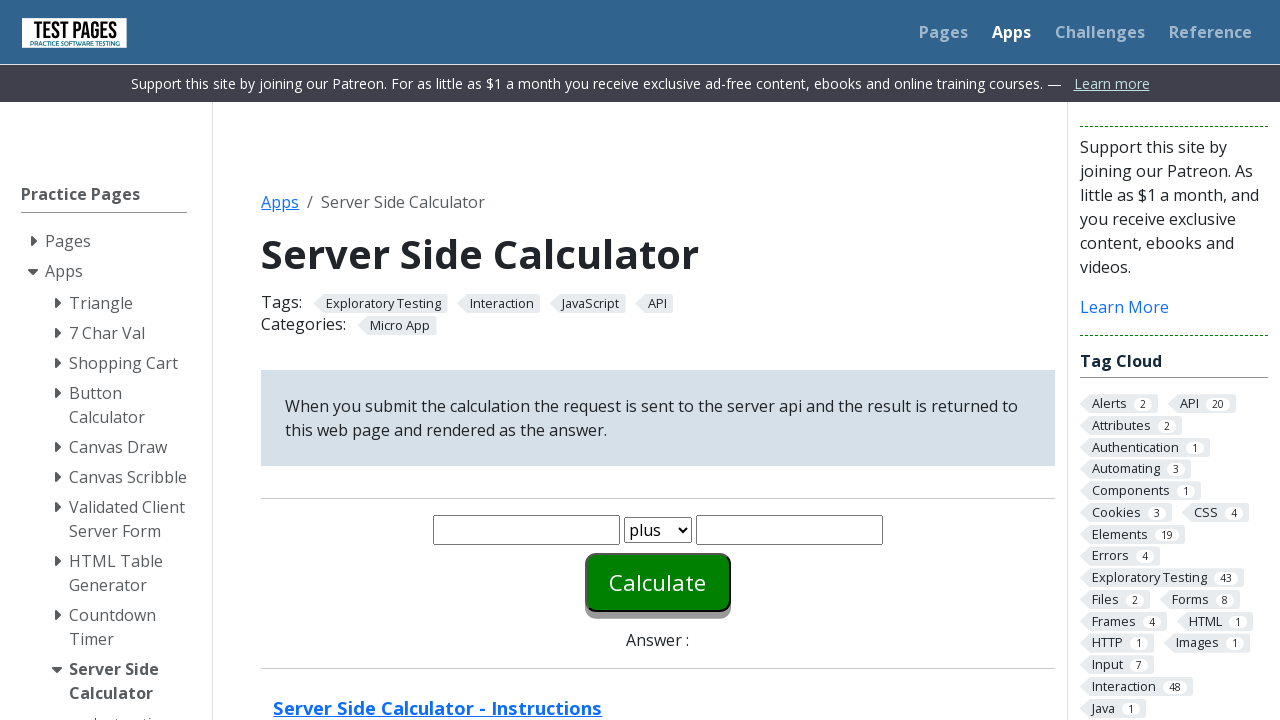

Filled first number field with '10' on input#number1
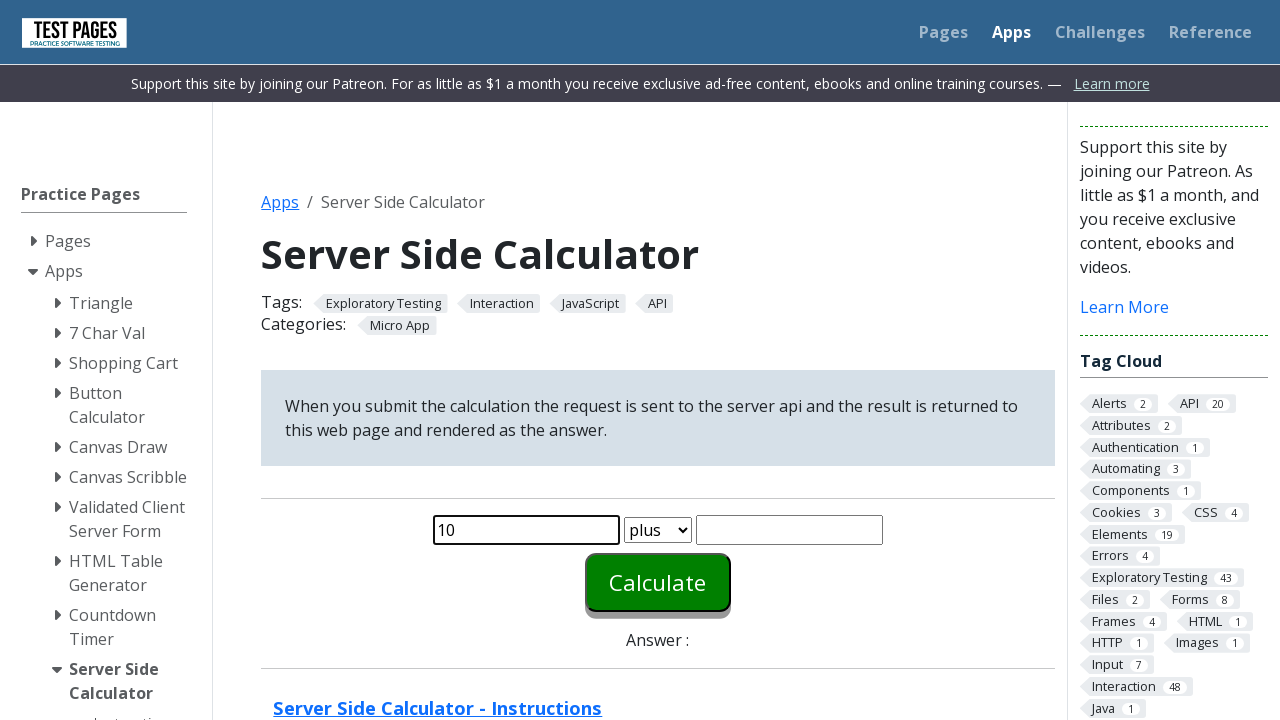

Filled second number field with '5' on input#number2
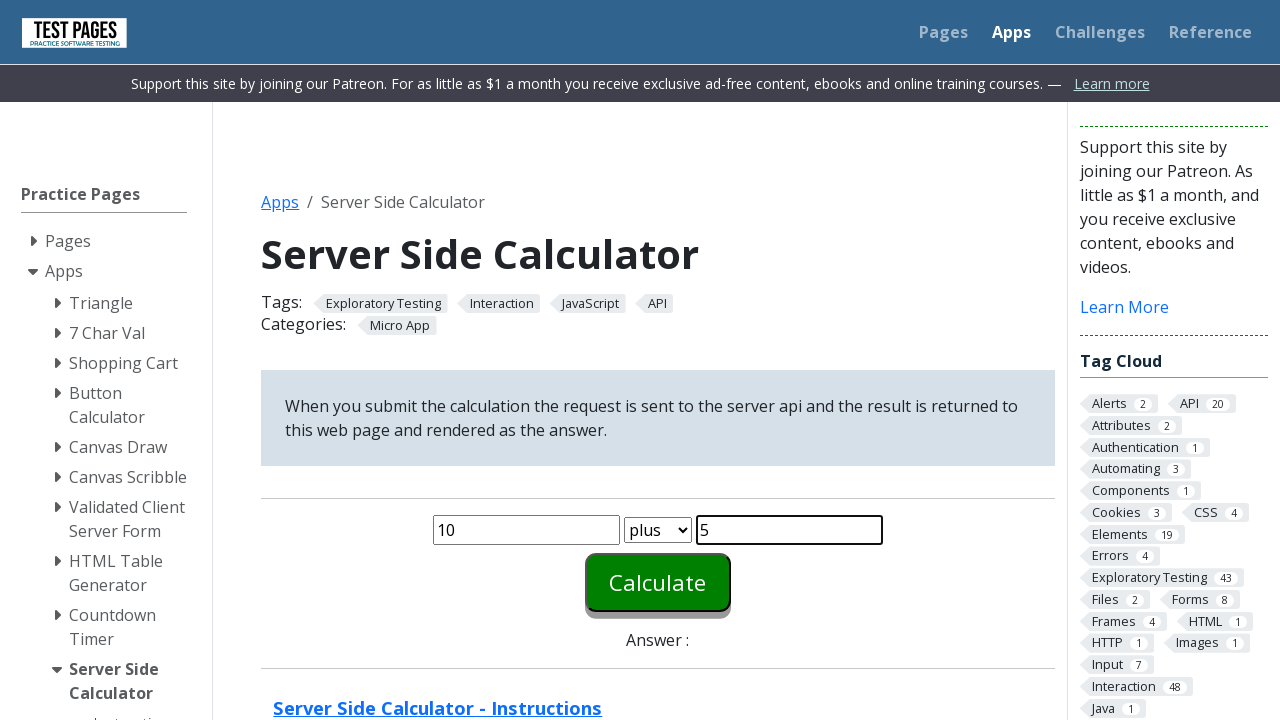

Selected 'plus' operator on select#function
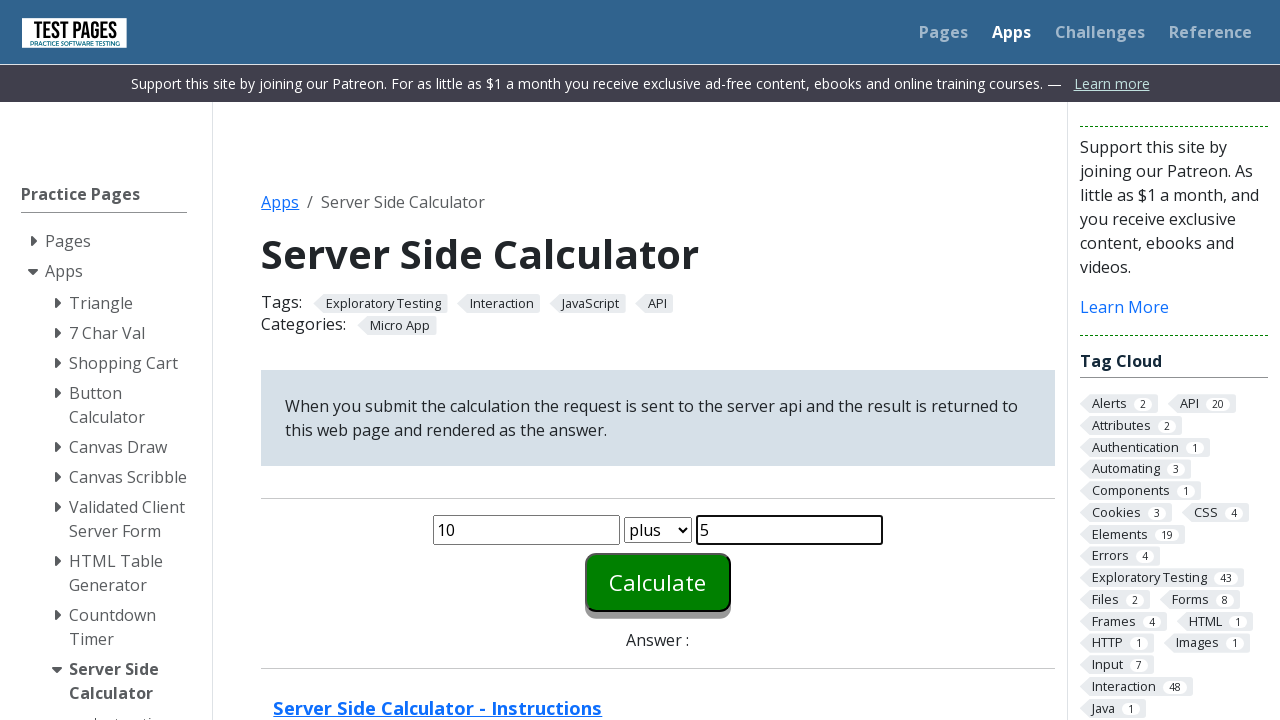

Clicked calculate button for addition at (658, 582) on #calculate
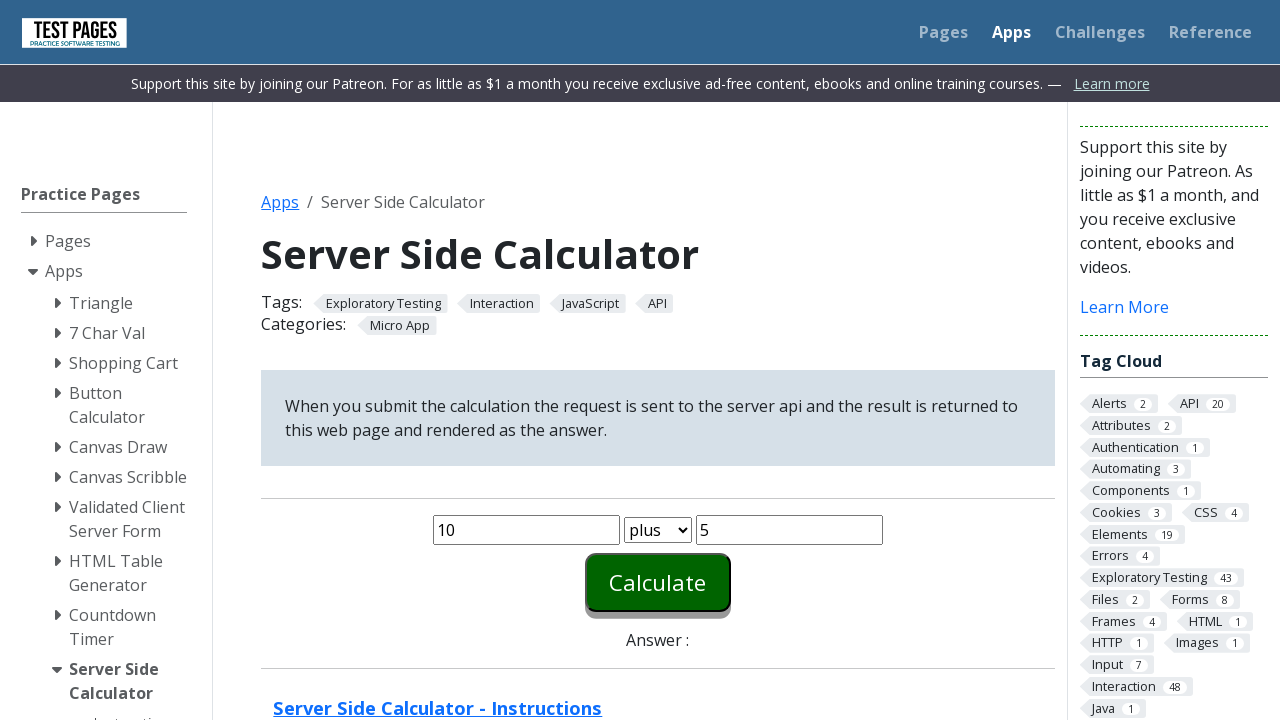

Addition result loaded
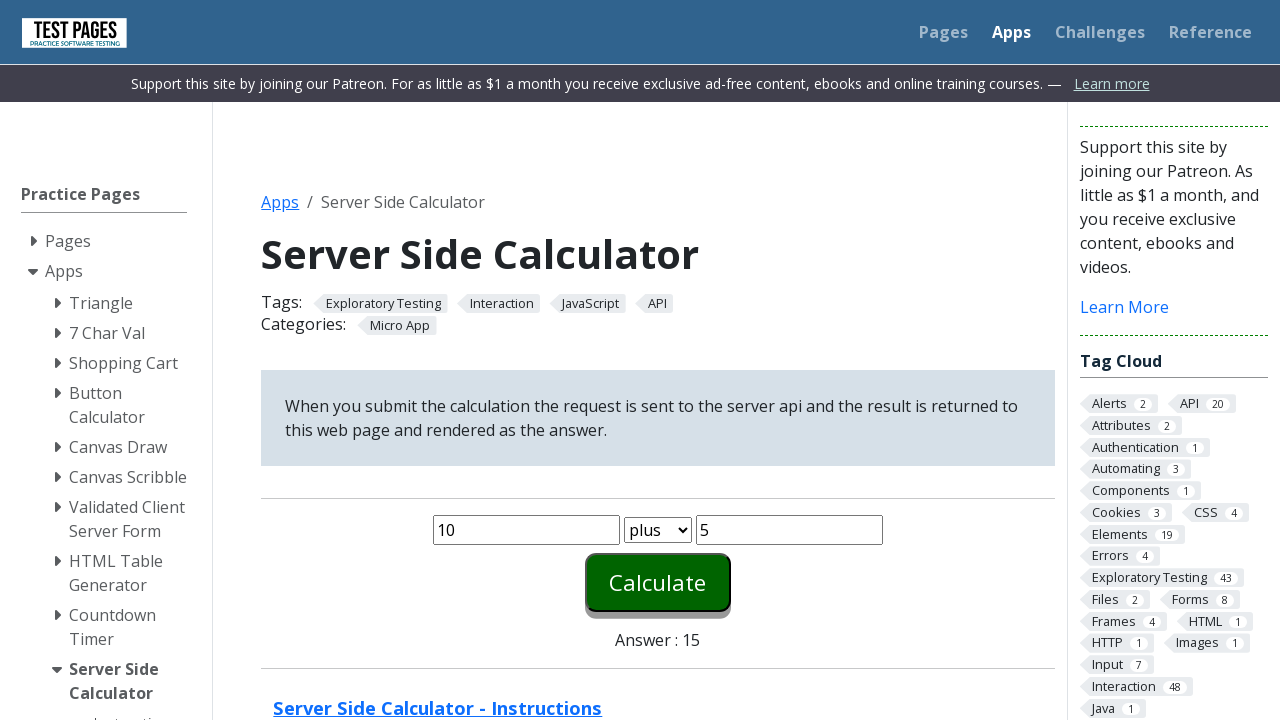

Verified addition result equals 15
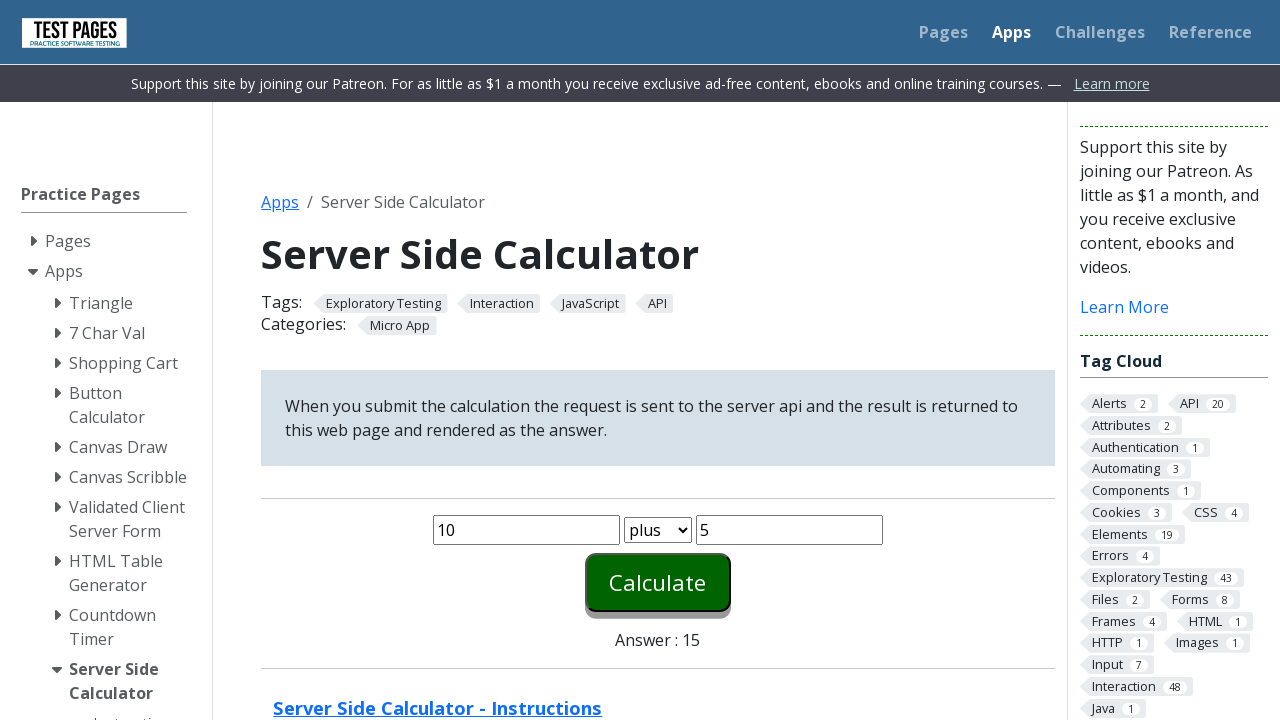

Filled first number field with '7' on input#number1
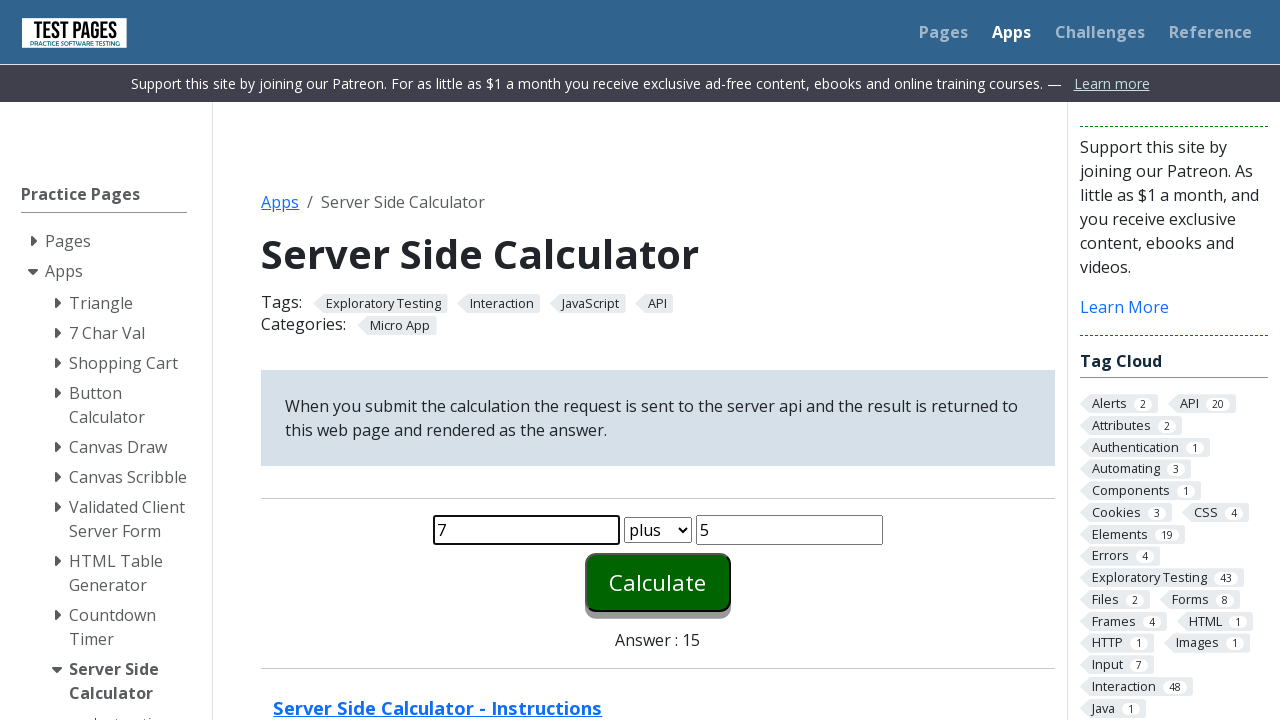

Filled second number field with '3' on input#number2
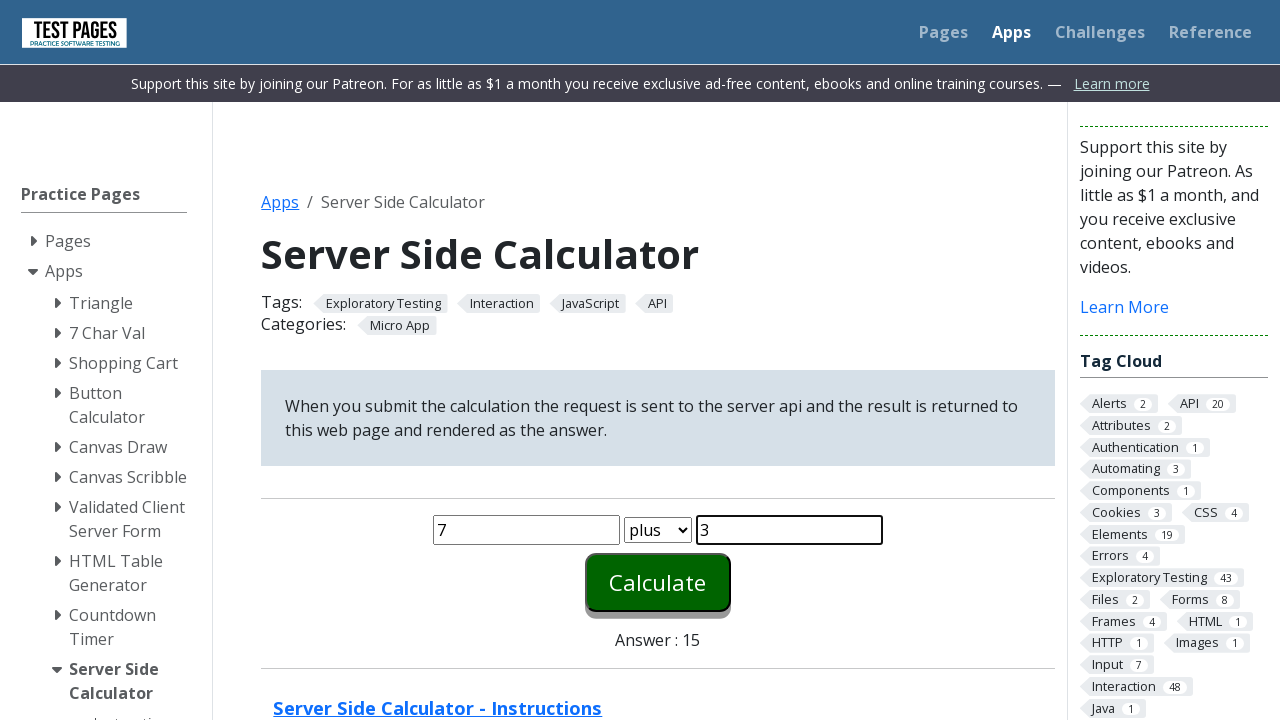

Selected 'times' operator on select#function
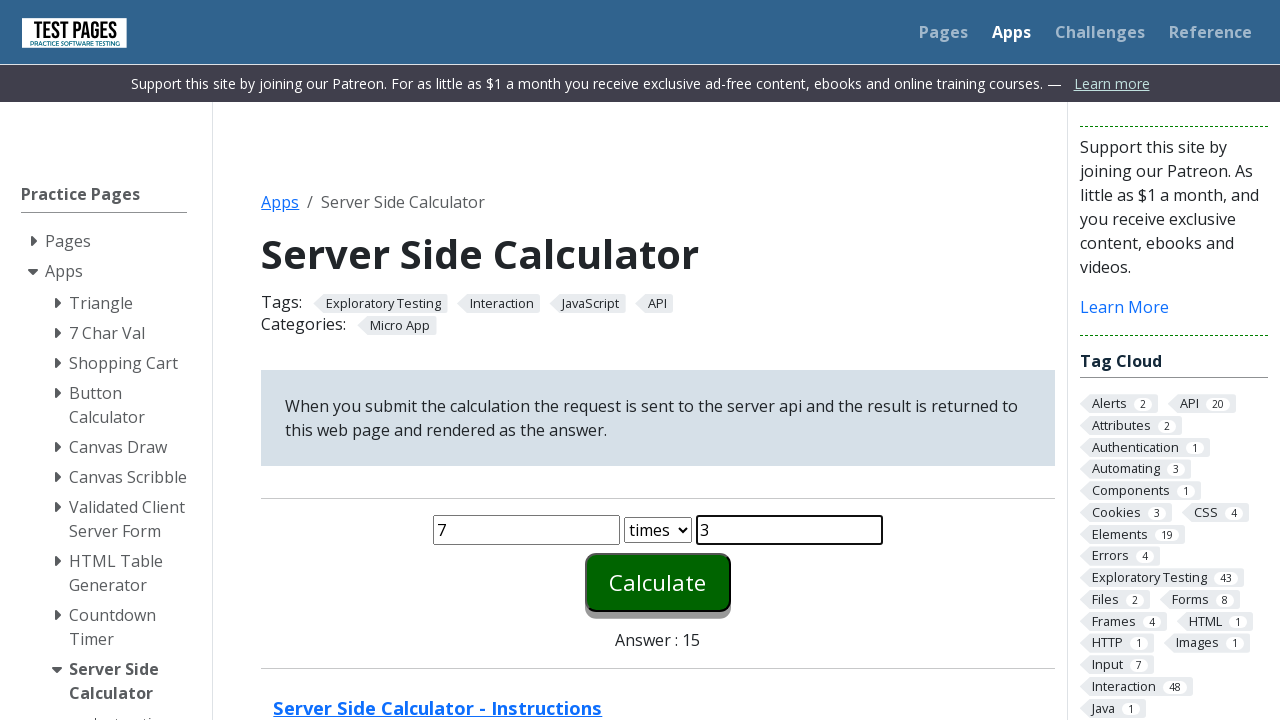

Clicked calculate button for multiplication at (658, 582) on #calculate
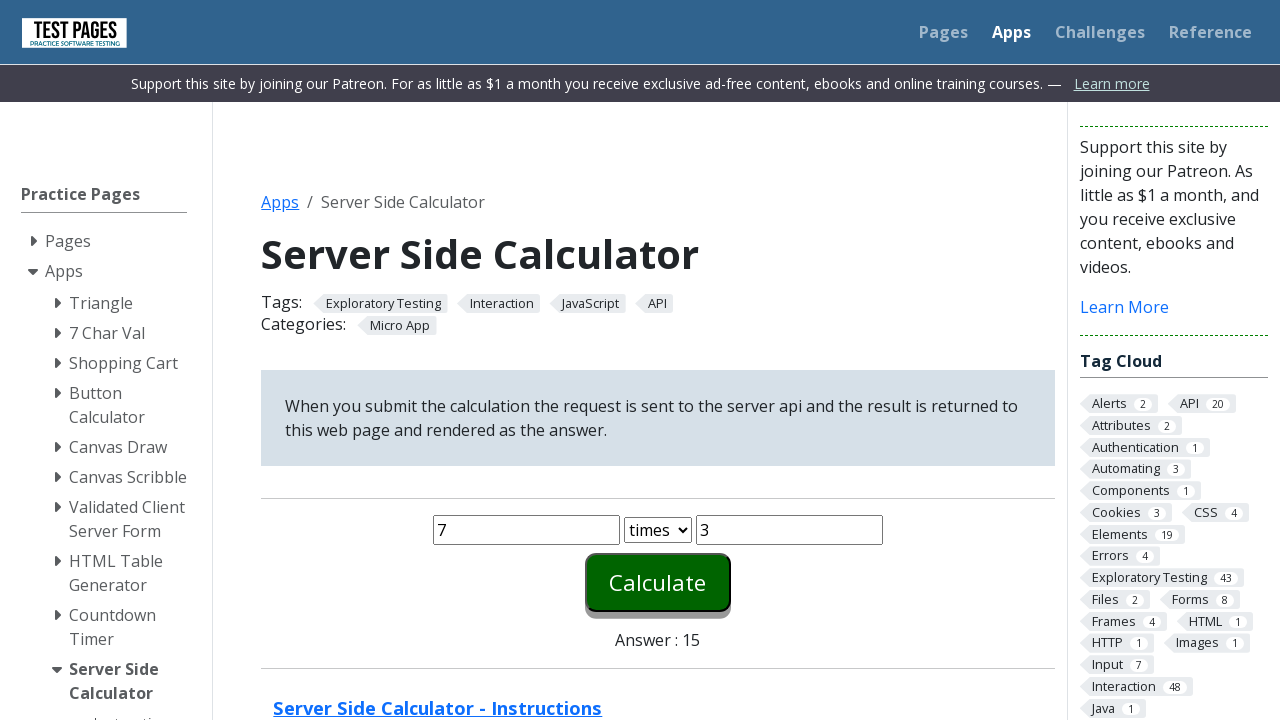

Multiplication result loaded
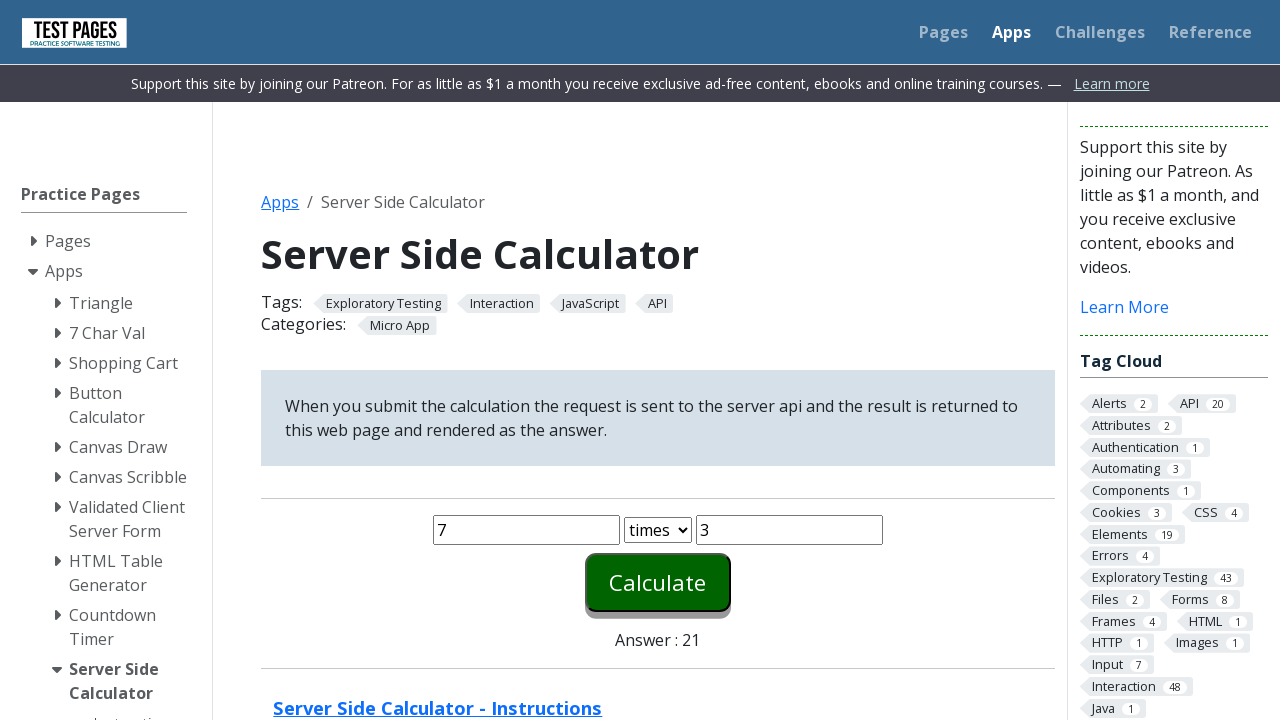

Verified multiplication result equals 21
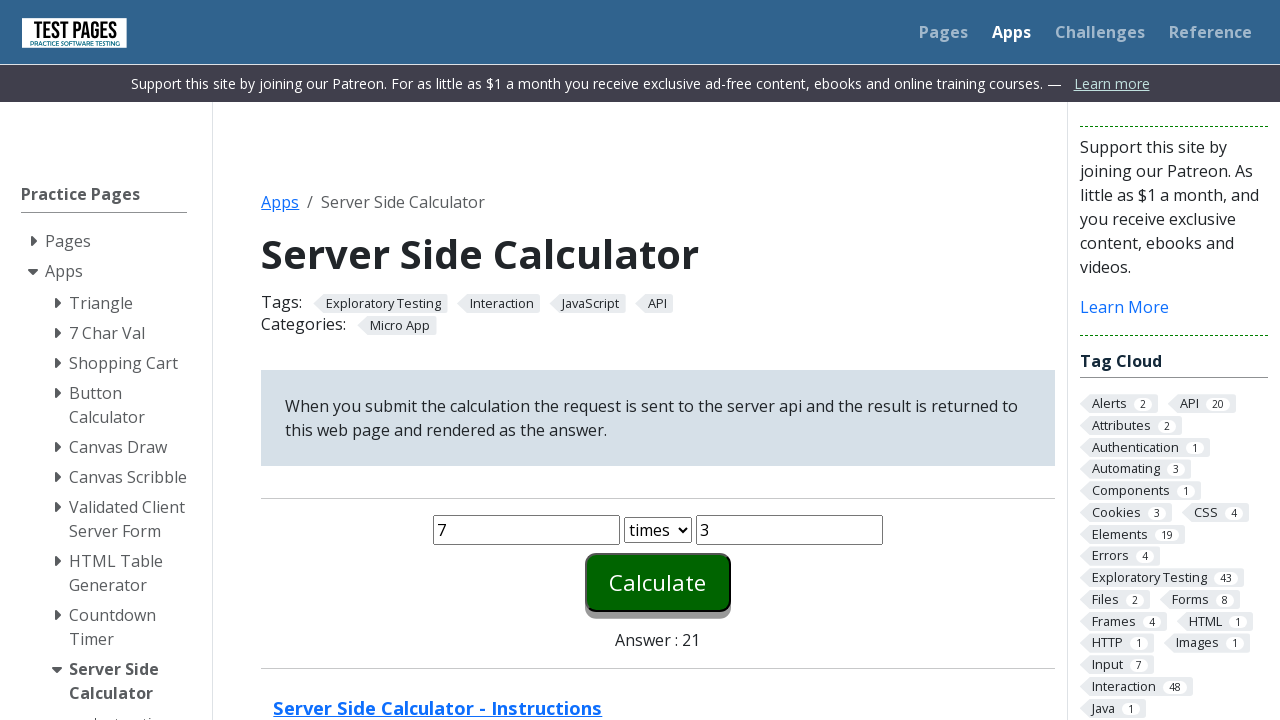

Filled first number field with '20' on input#number1
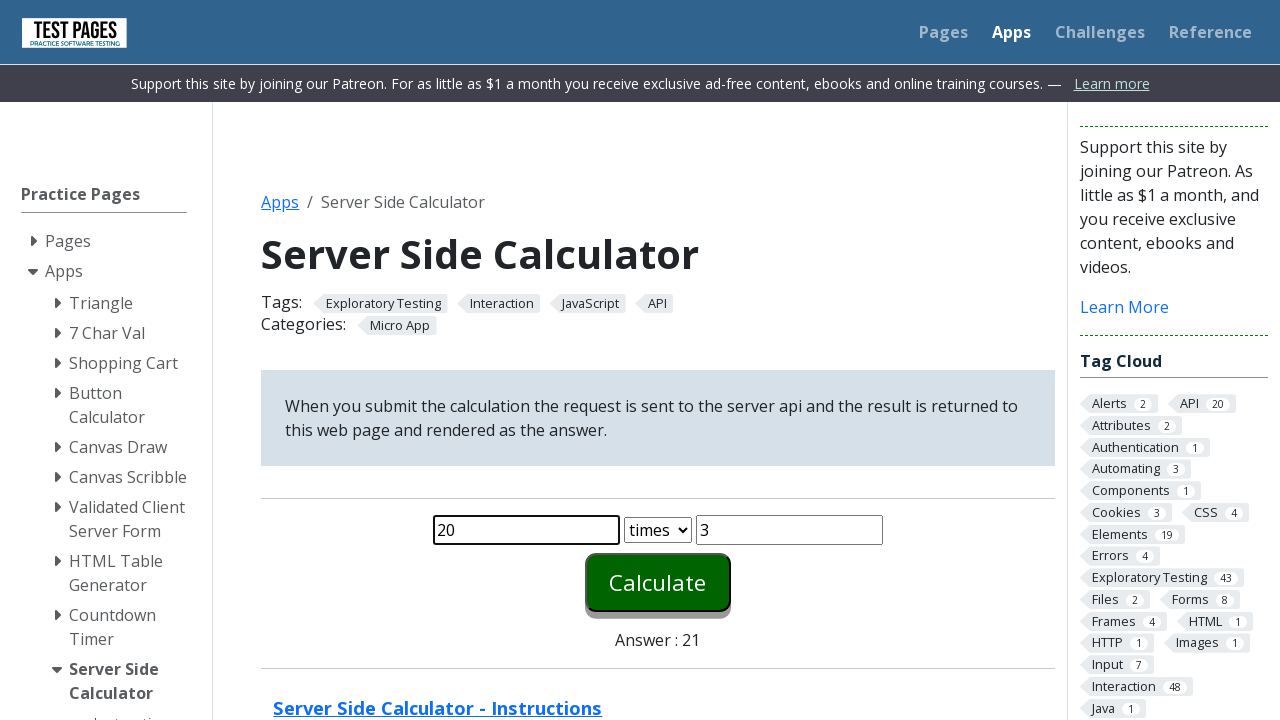

Filled second number field with '8' on input#number2
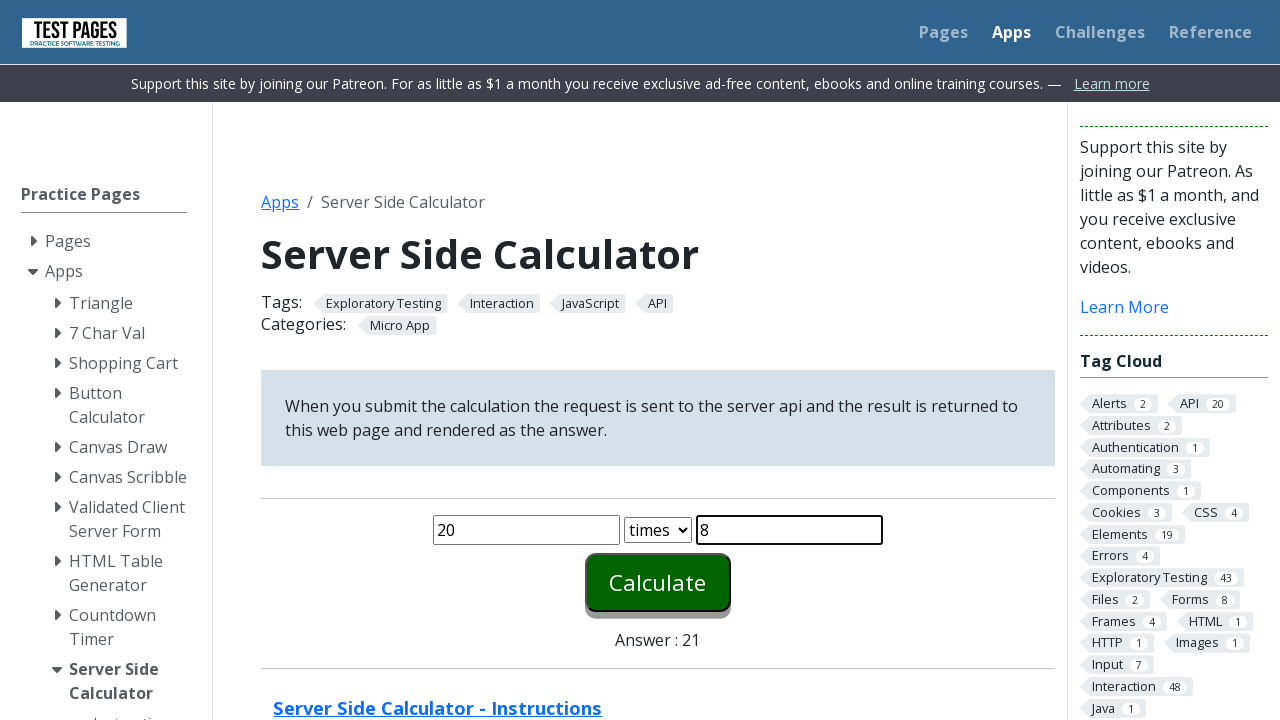

Selected 'minus' operator on select#function
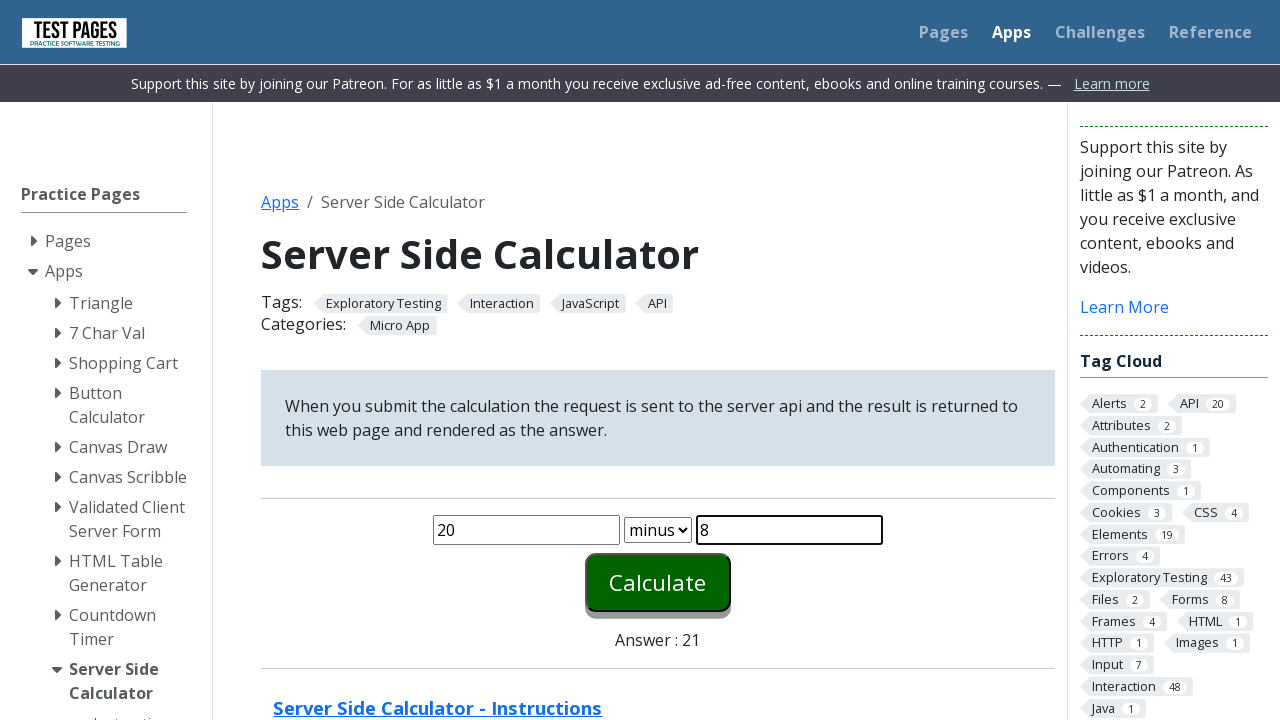

Clicked calculate button for subtraction at (658, 582) on #calculate
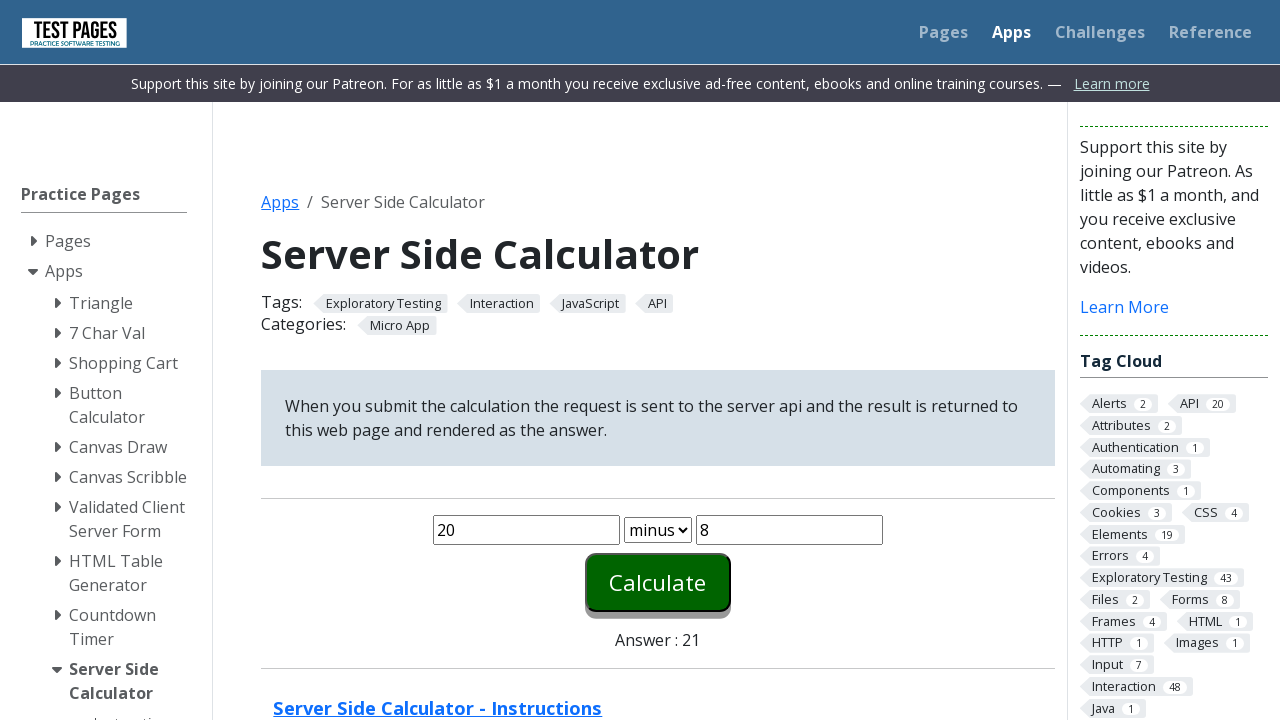

Subtraction result loaded
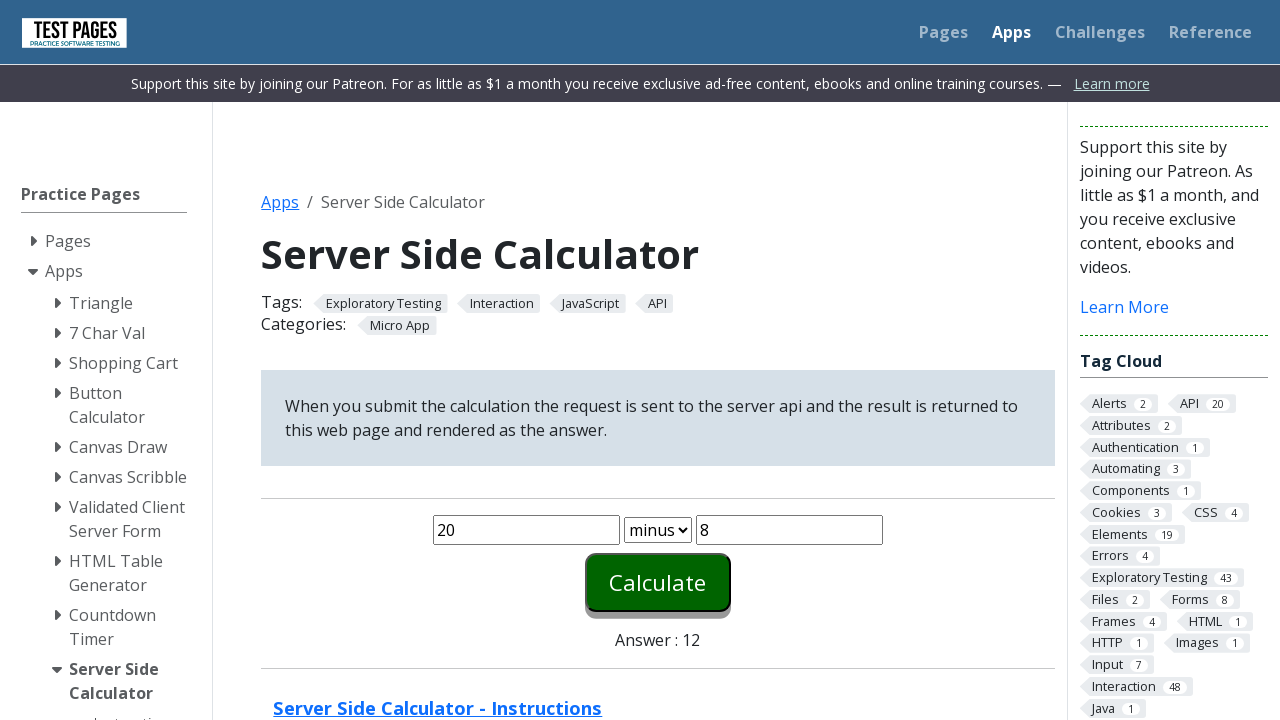

Verified subtraction result equals 12
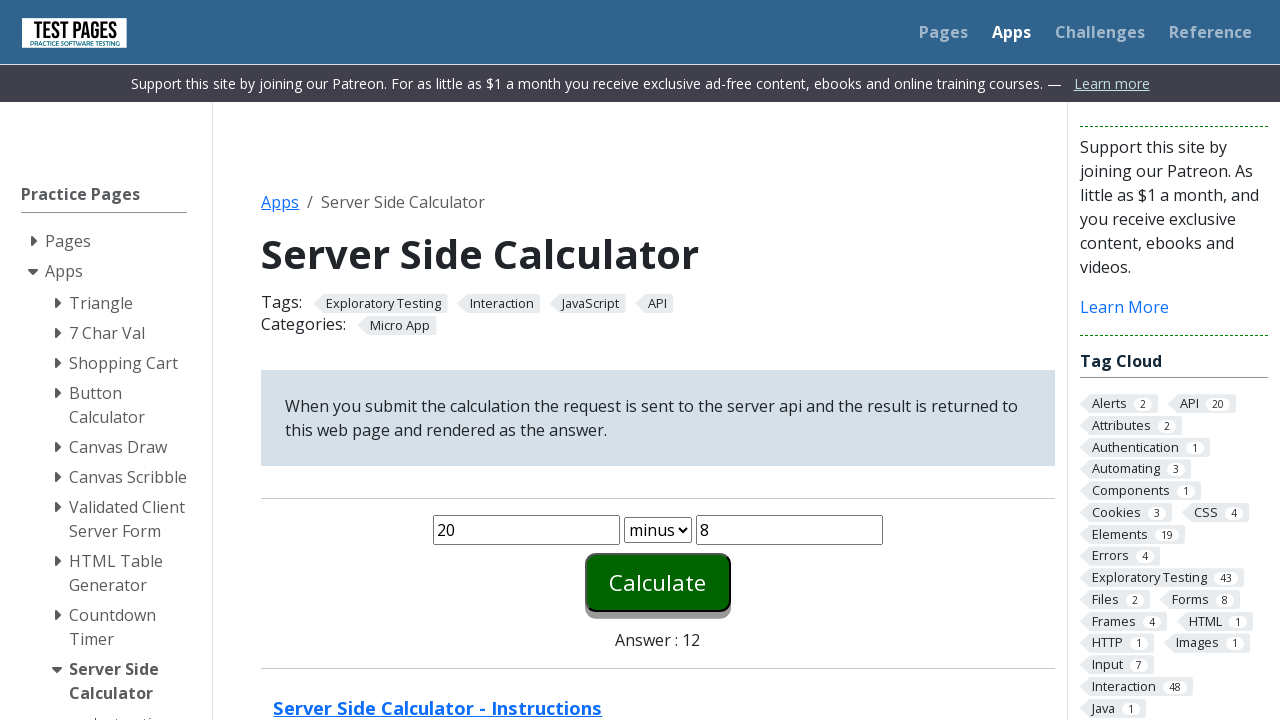

Filled first number field with '15' on input#number1
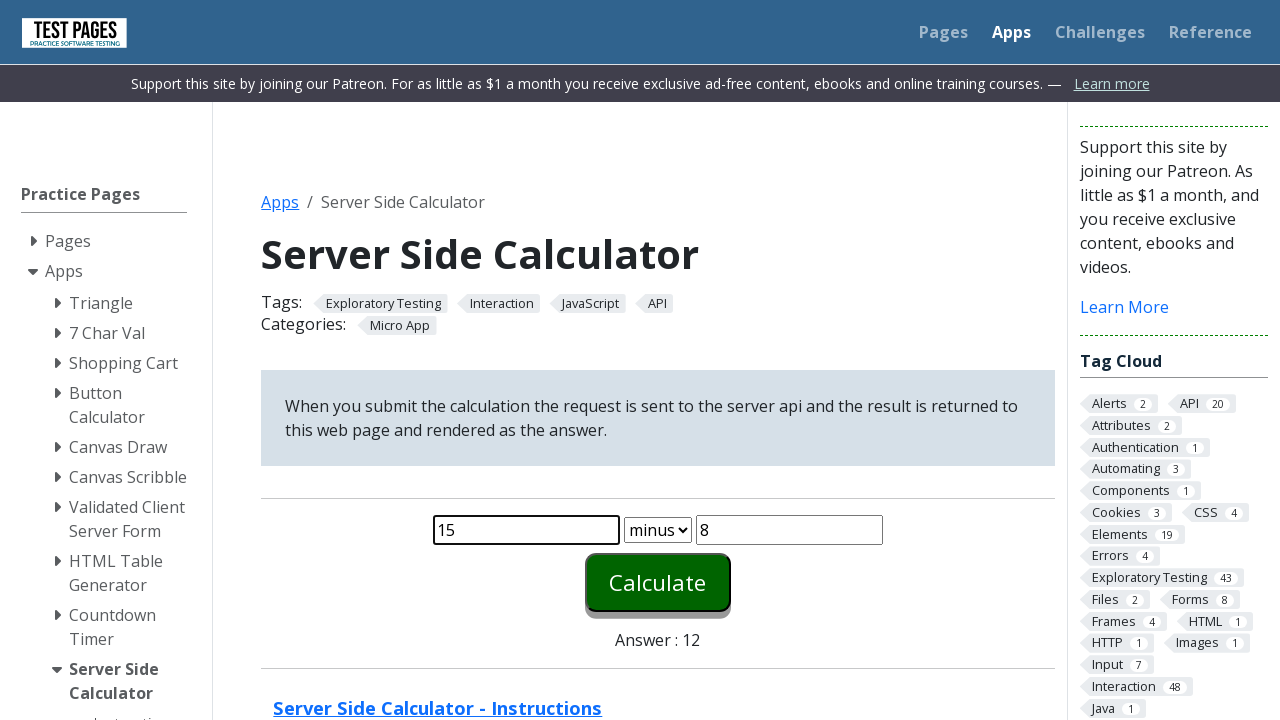

Filled second number field with '3' on input#number2
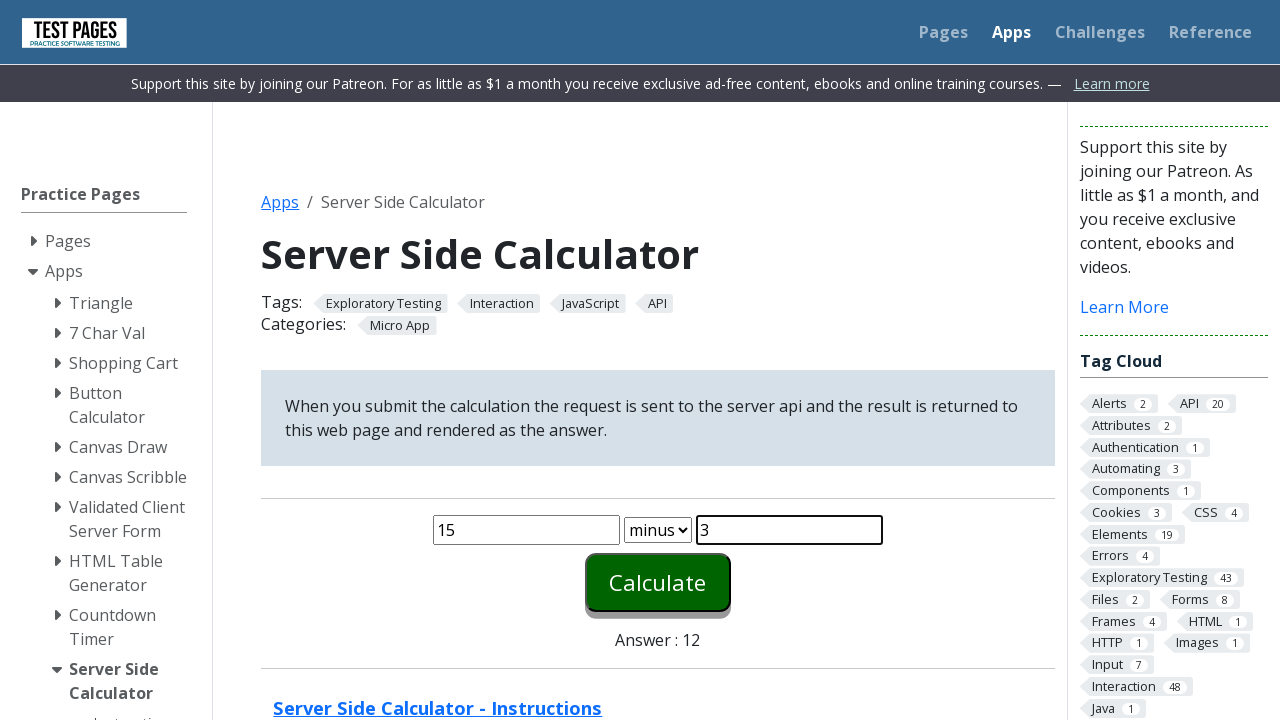

Selected 'divide' operator on select#function
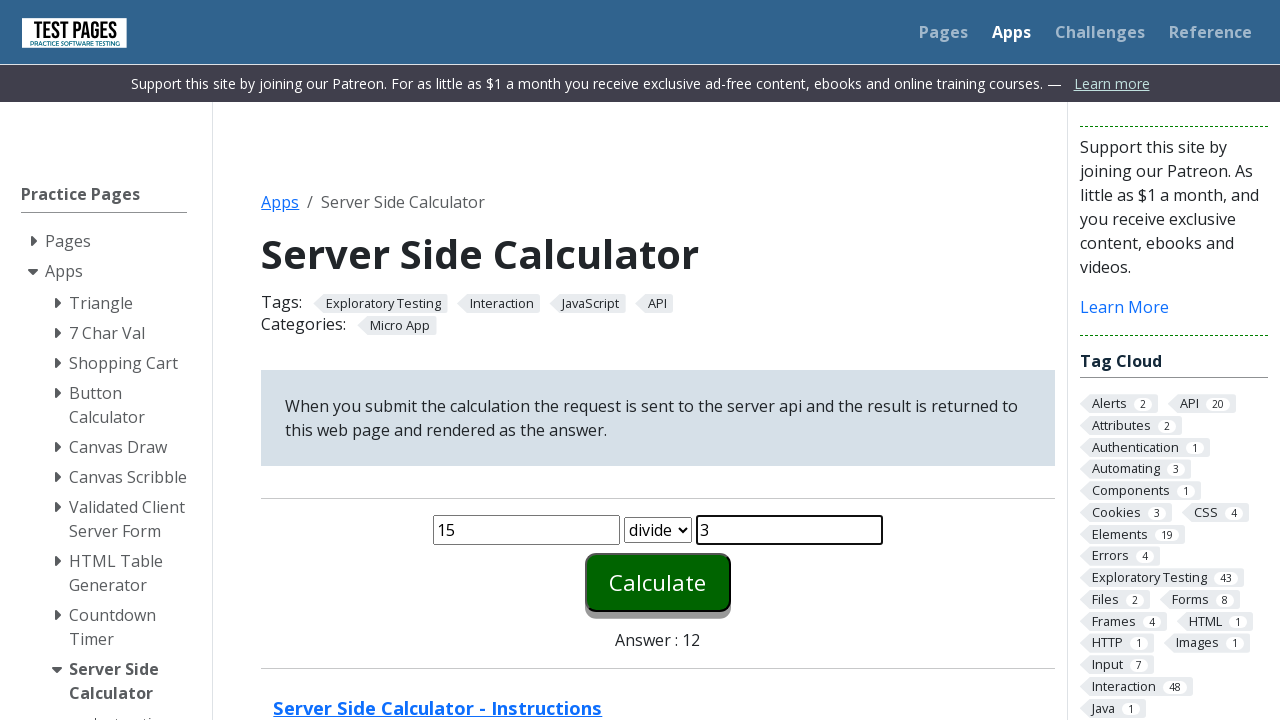

Clicked calculate button for division at (658, 582) on #calculate
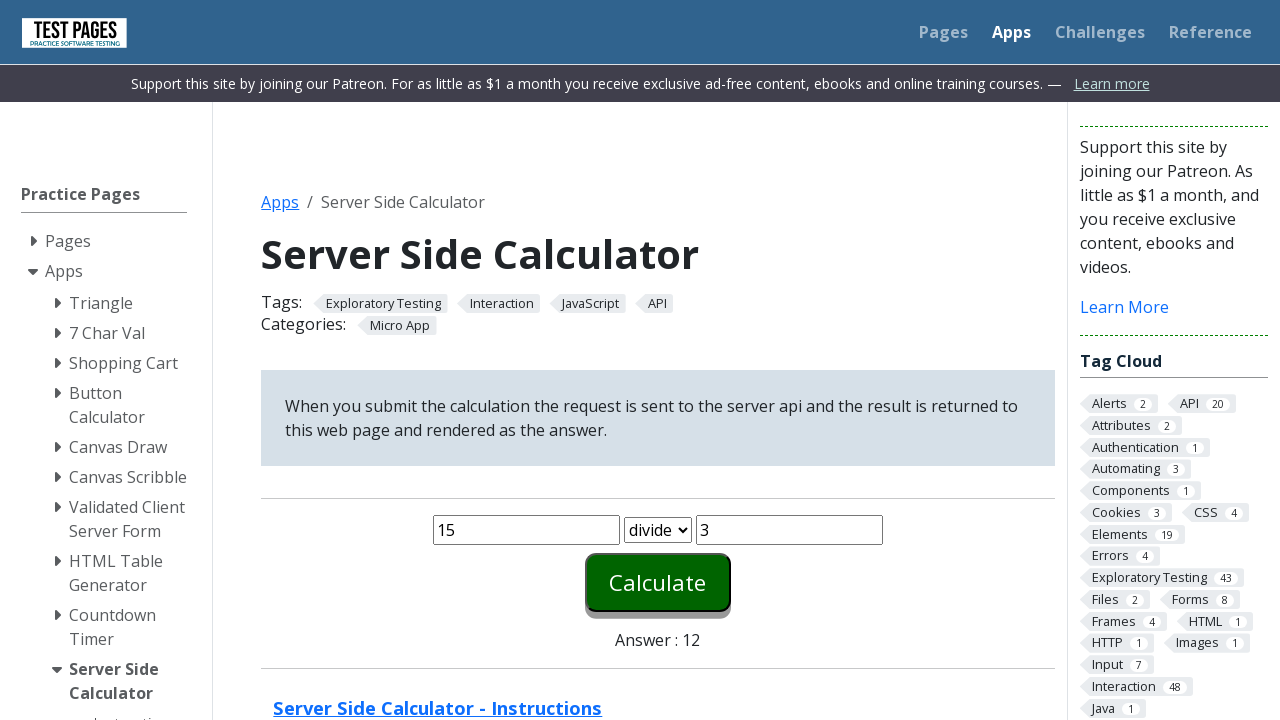

Division result loaded
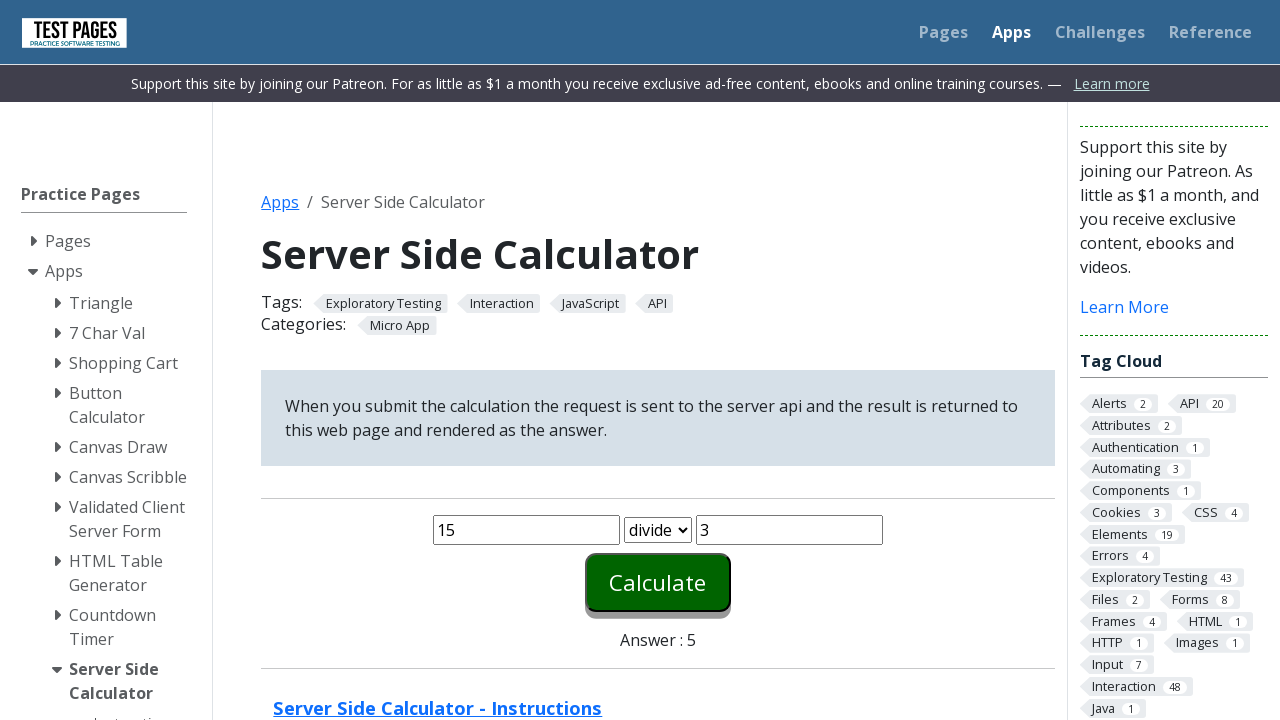

Verified division result equals 5
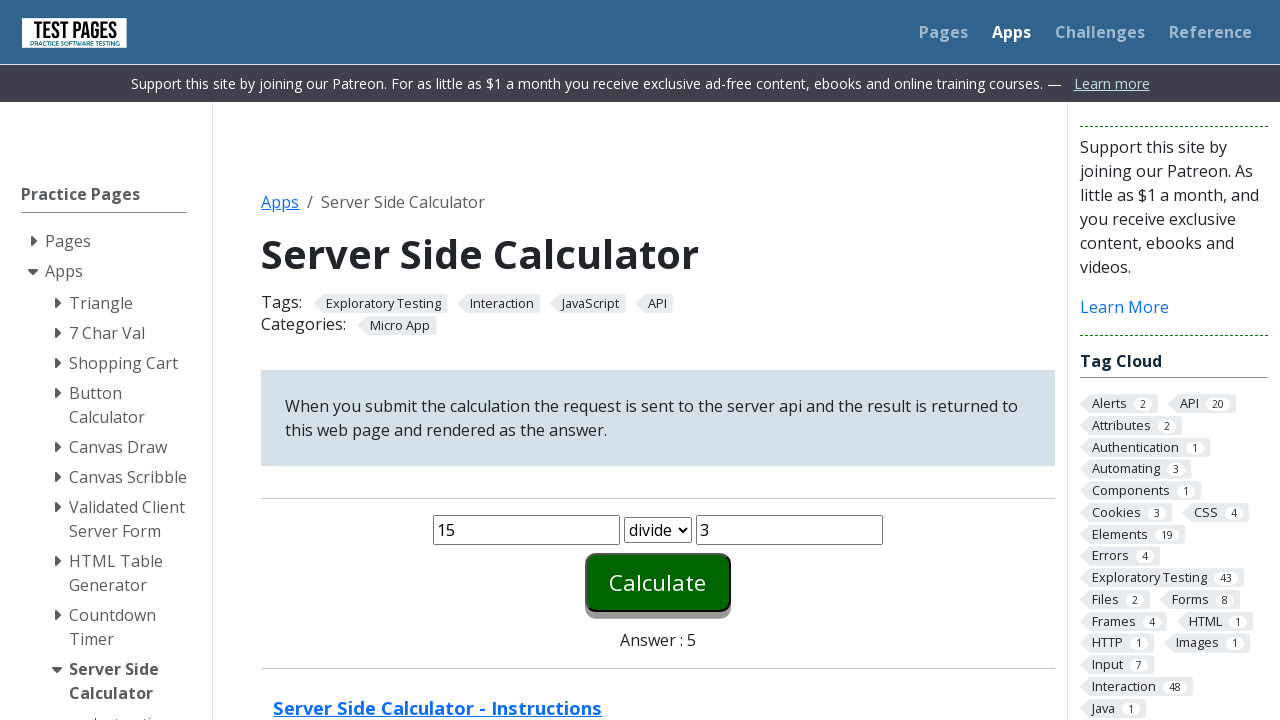

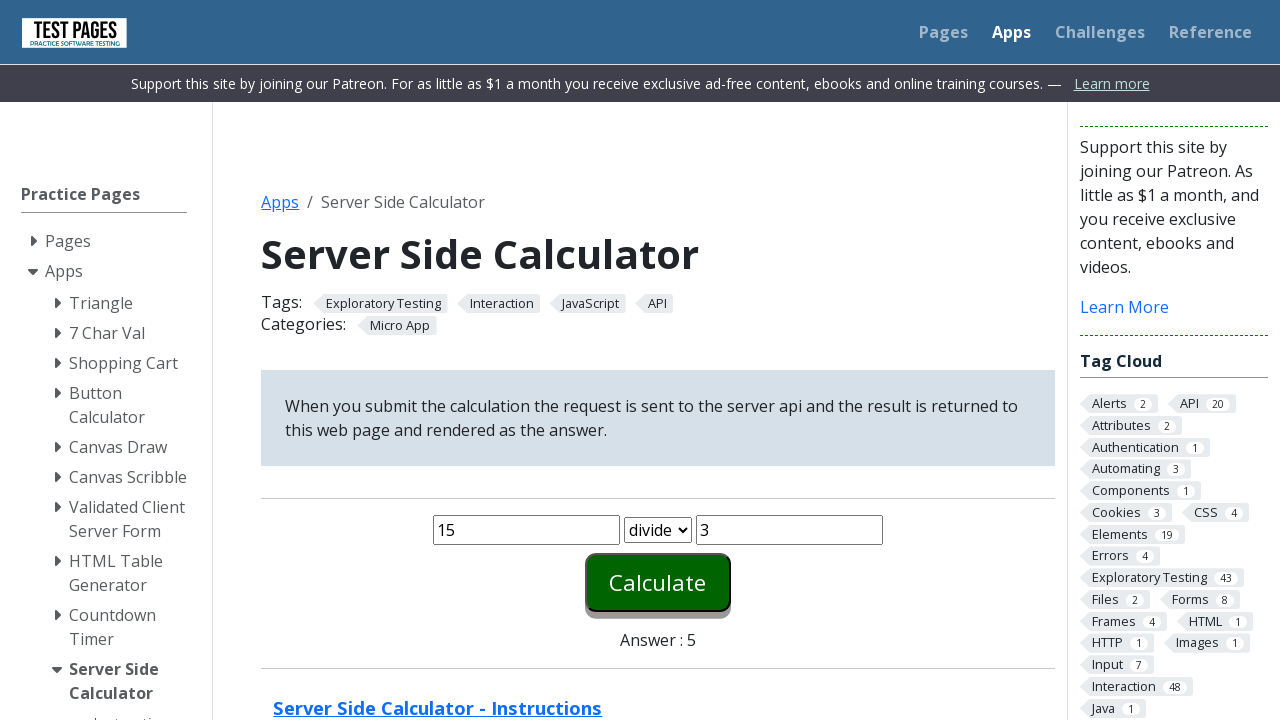